Tests autocomplete dropdown functionality by typing "ind" and selecting "India" from the suggestions

Starting URL: https://rahulshettyacademy.com/dropdownsPractise/

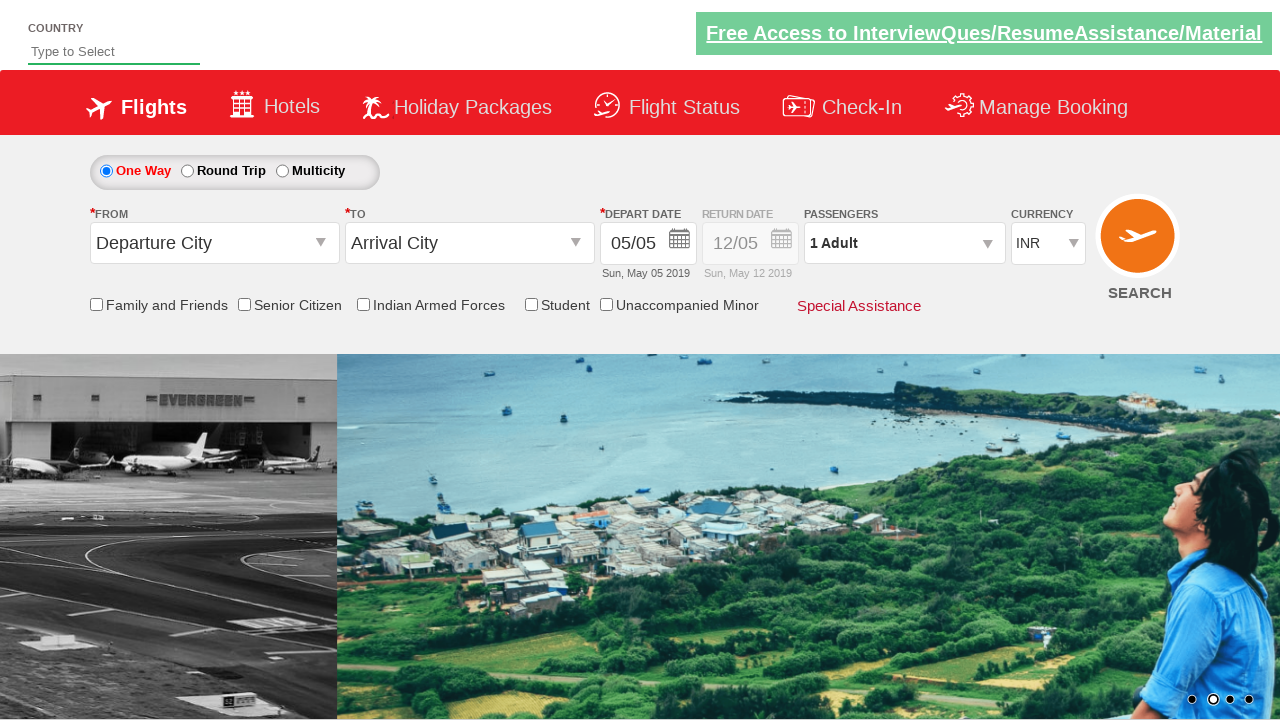

Typed 'ind' into the autosuggest field on #autosuggest
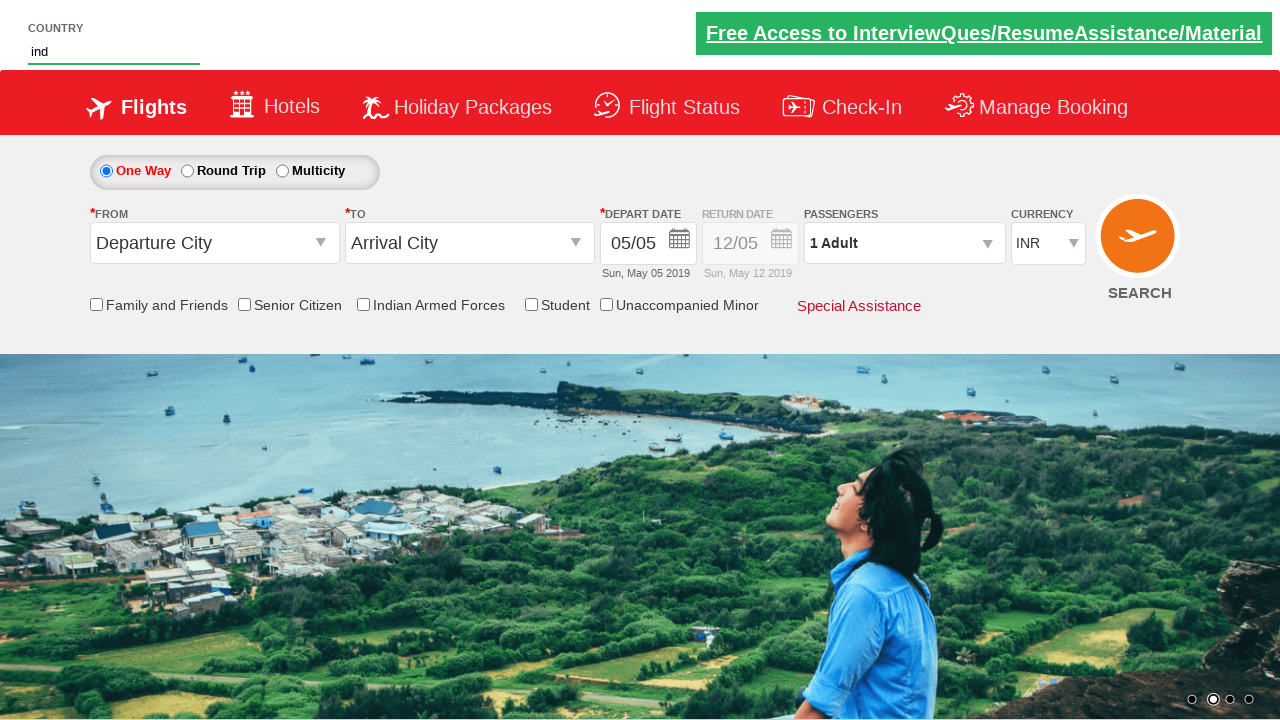

Autocomplete suggestions dropdown appeared
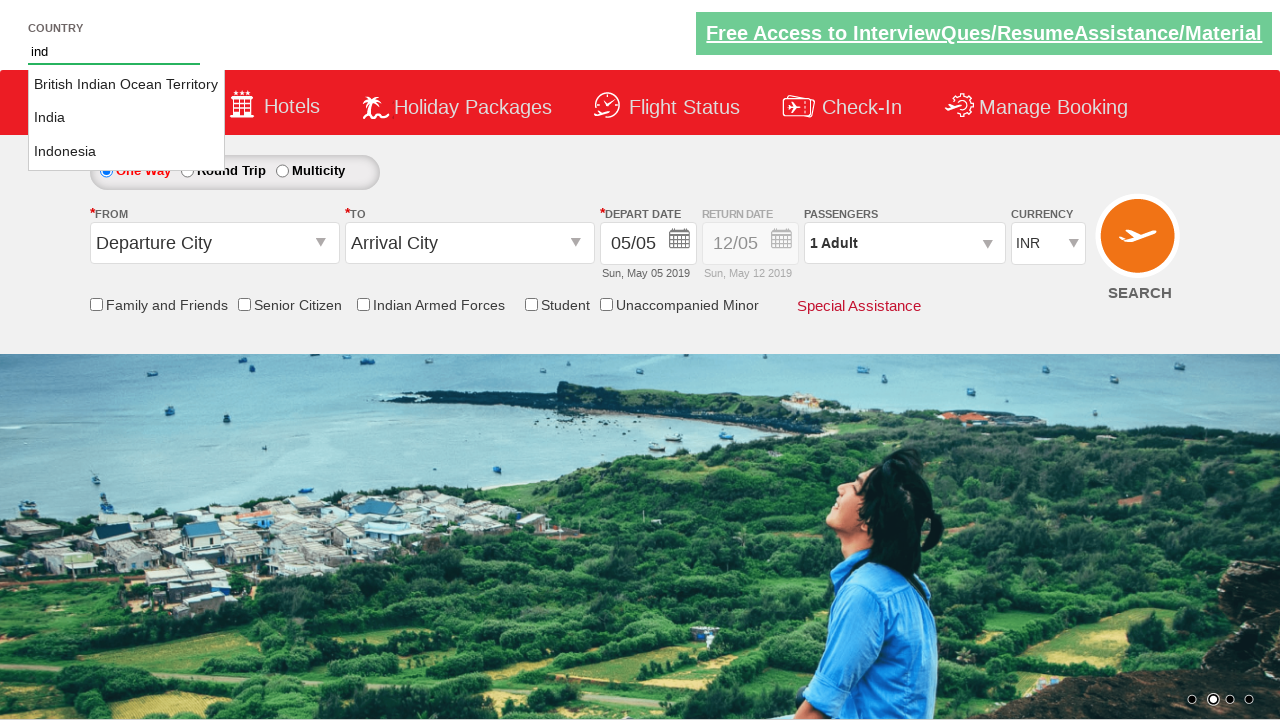

Selected 'India' from the autocomplete suggestions at (126, 118) on li.ui-menu-item a >> nth=1
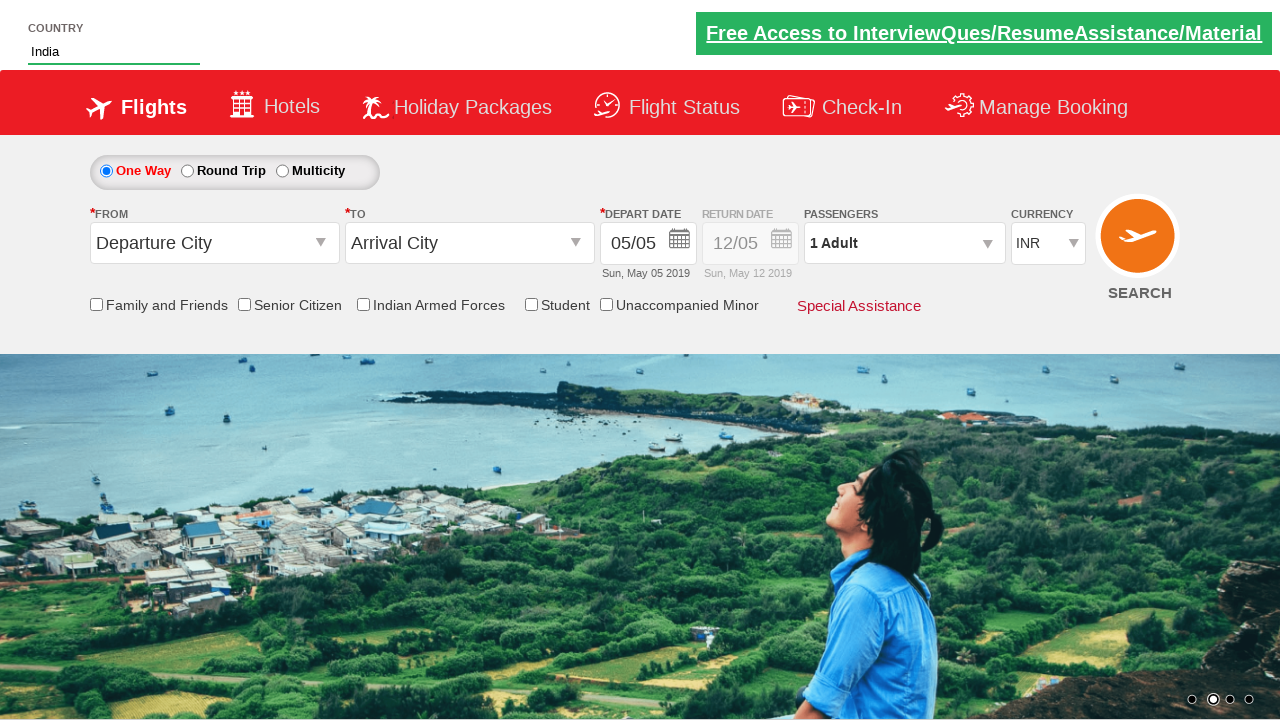

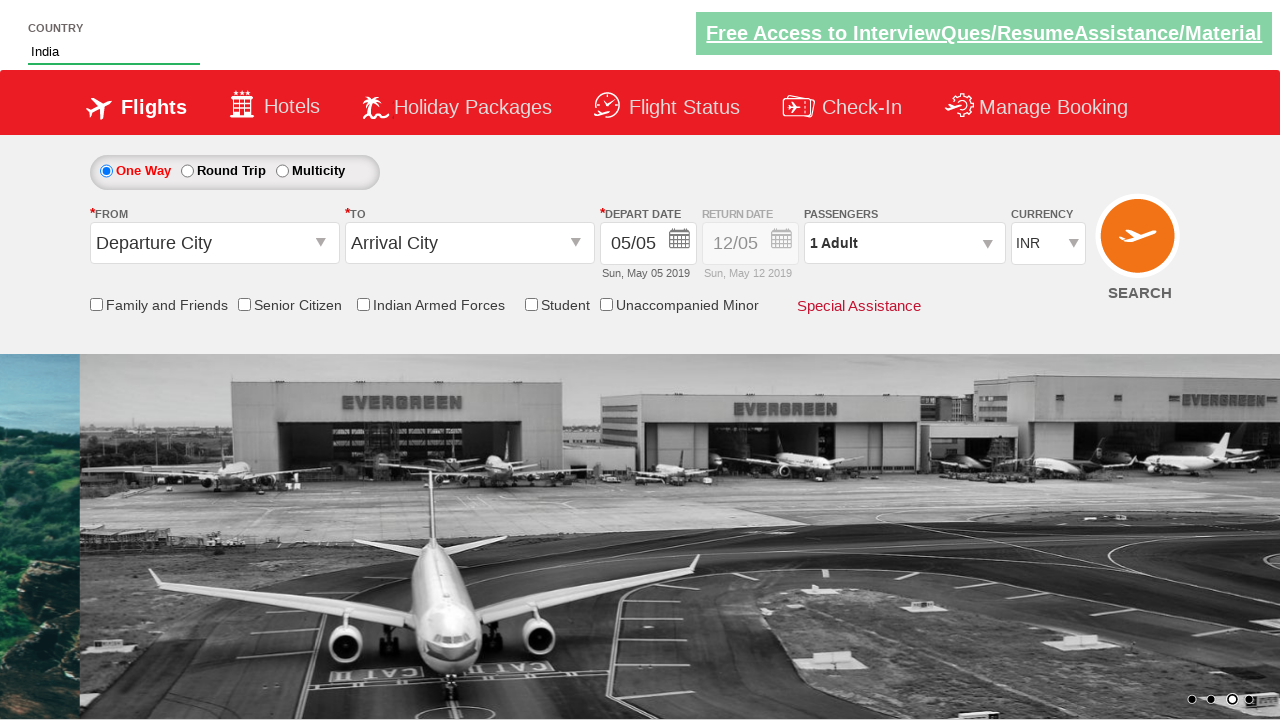